Tests browser window and tab handling by opening new tabs and windows, switching between them, and verifying content

Starting URL: https://demoqa.com/browser-windows

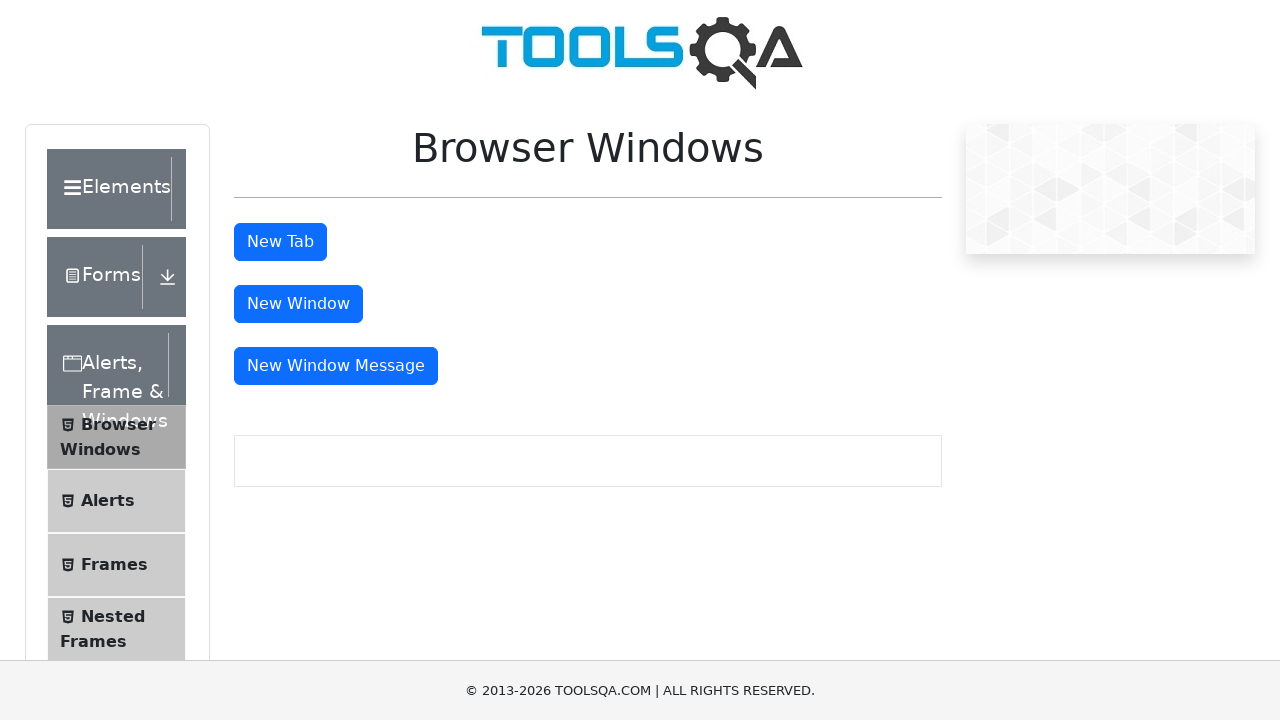

Stored reference to main page
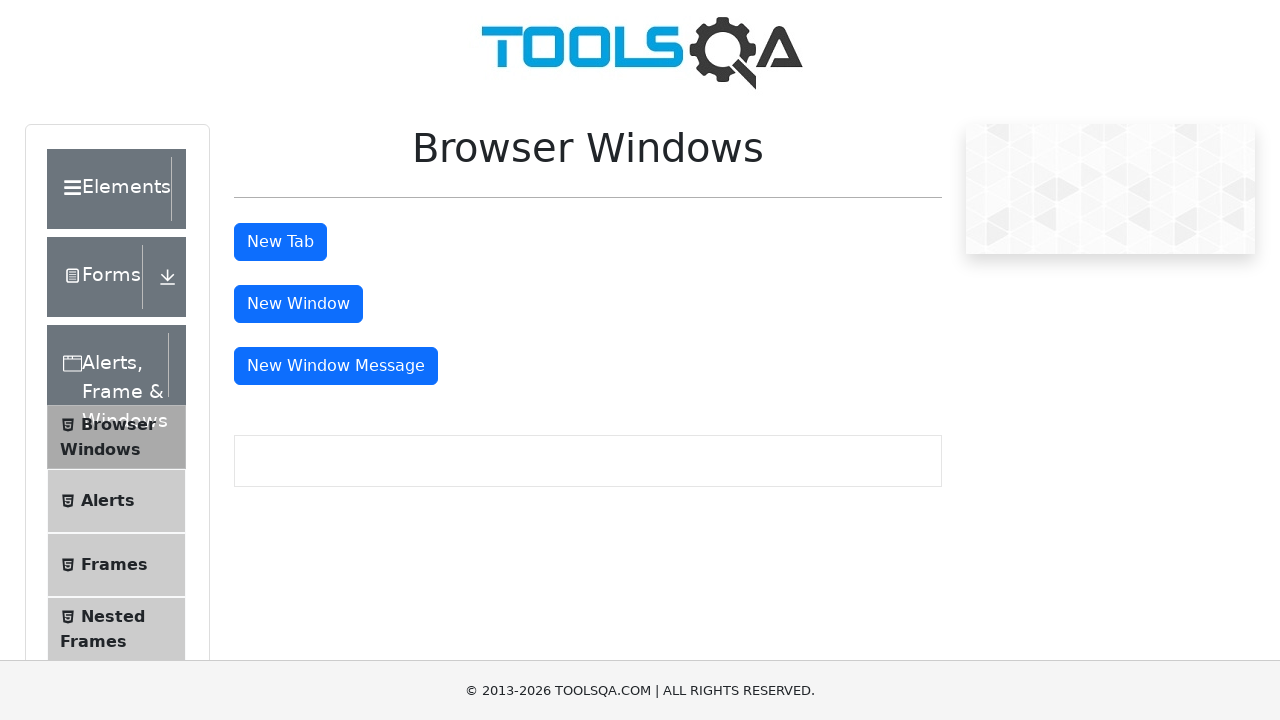

Clicked New Tab button at (280, 242) on button#tabButton
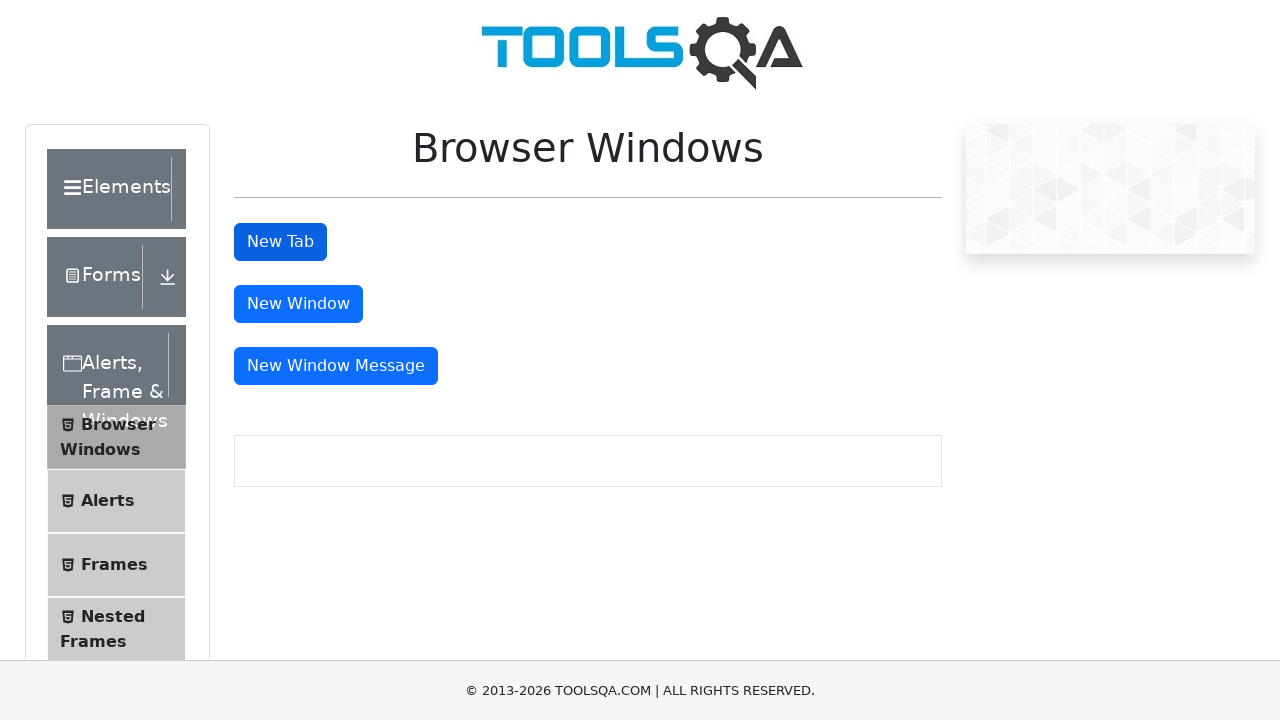

Clicked New Window button at (298, 304) on button#windowButton
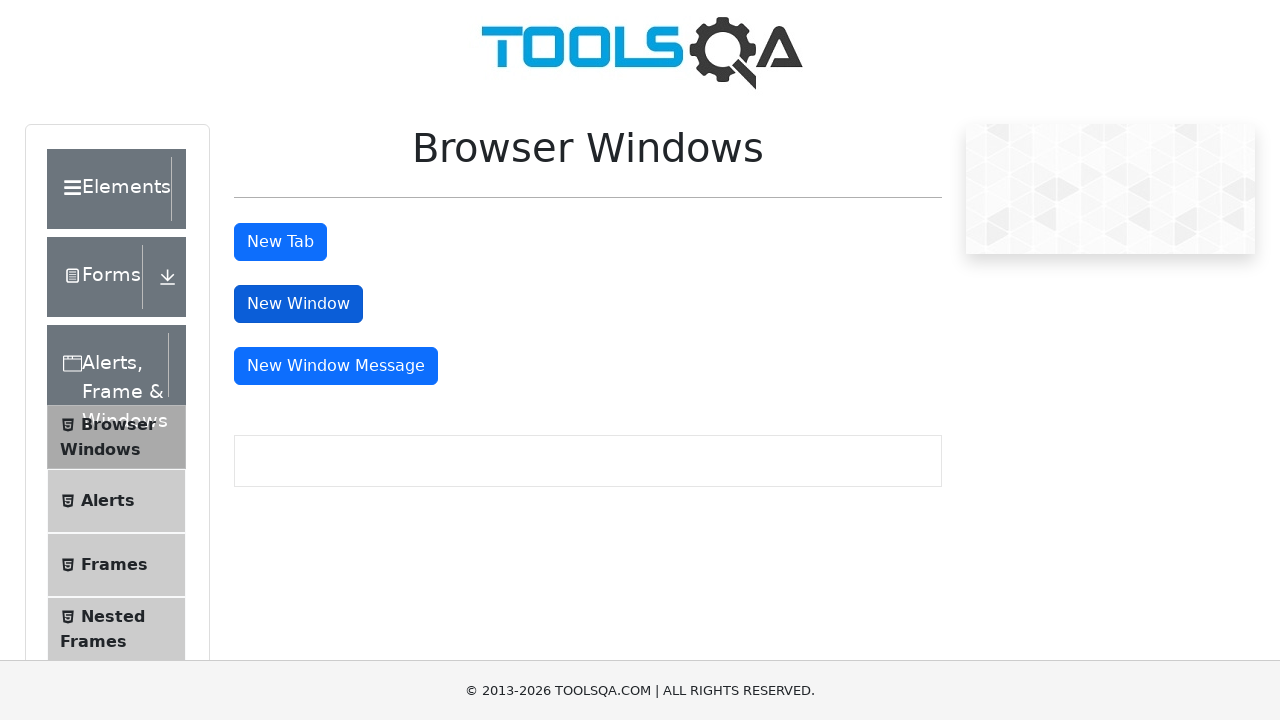

Clicked New Window Message button at (336, 366) on button#messageWindowButton
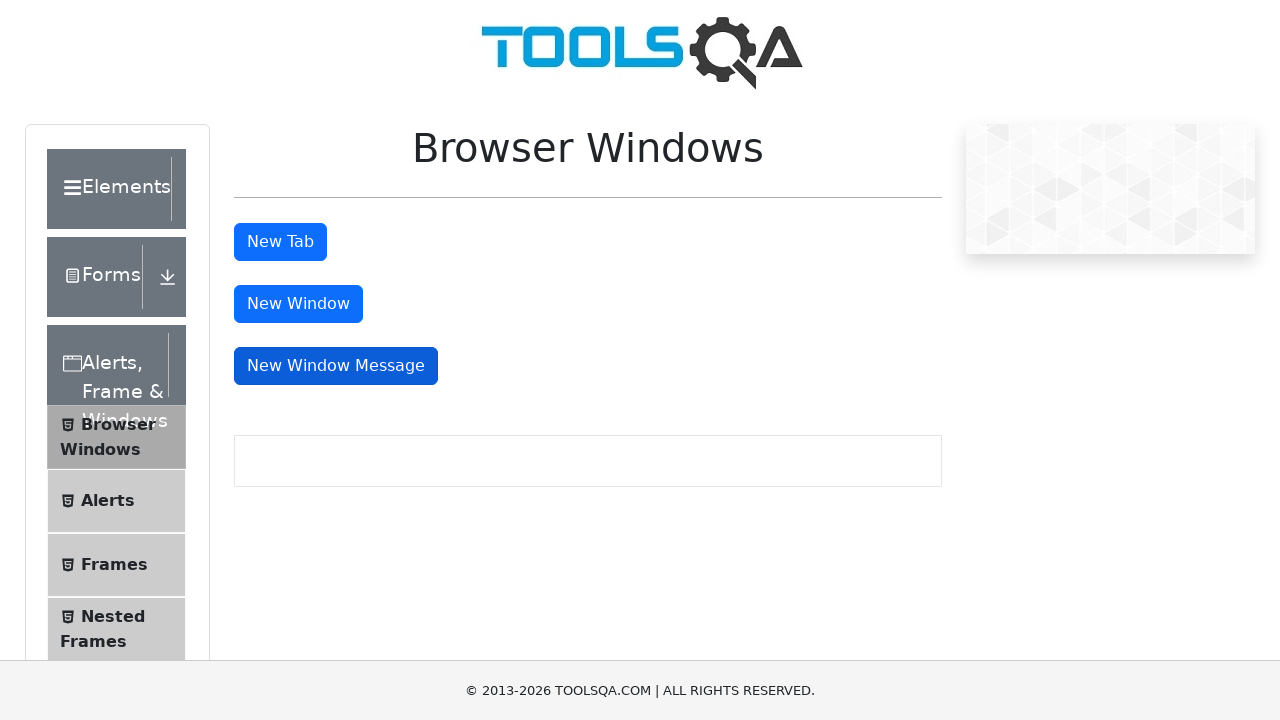

Retrieved all open pages/tabs - total count: 4
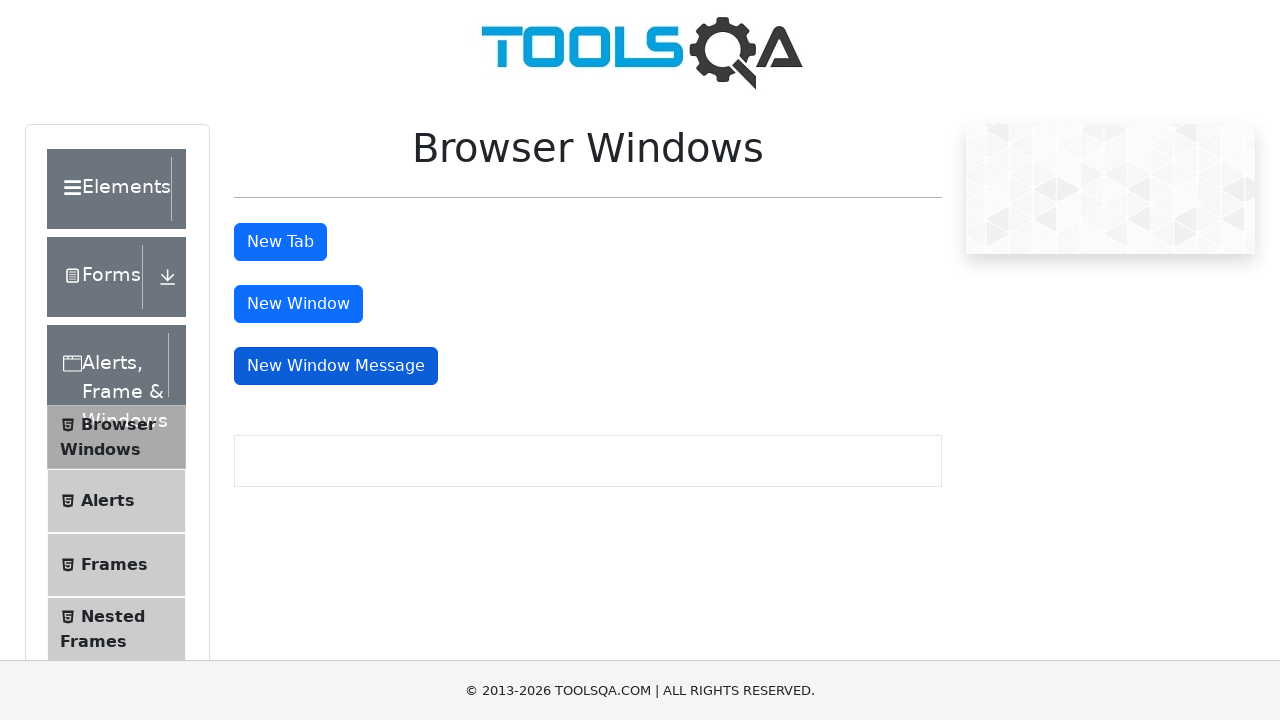

Printed main page title: demosite
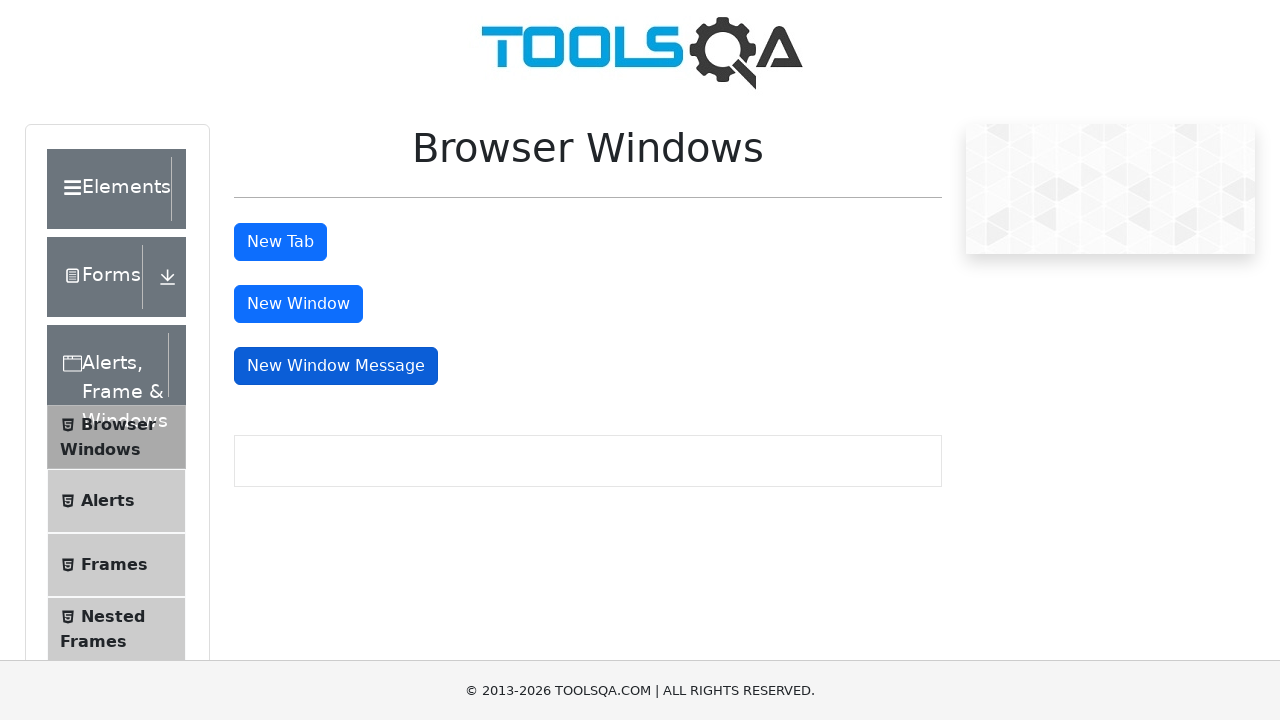

Brought new page/tab to front
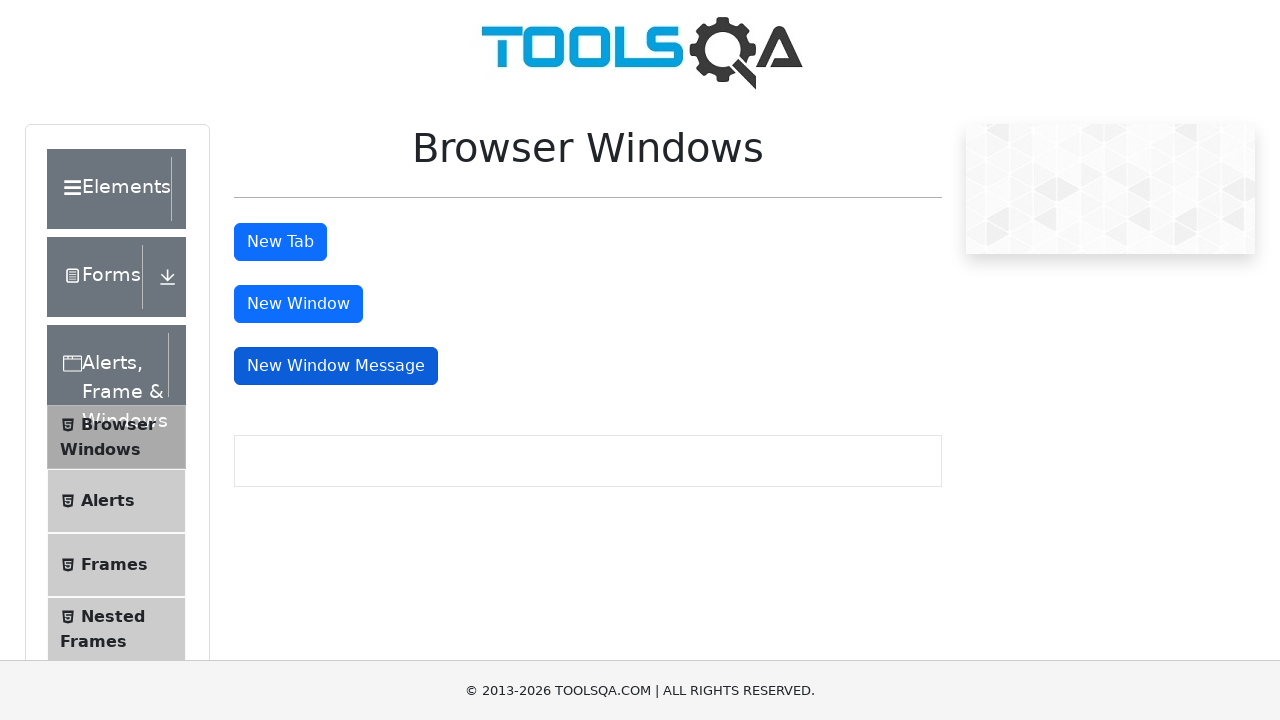

Printed window content: 
This is a sample page



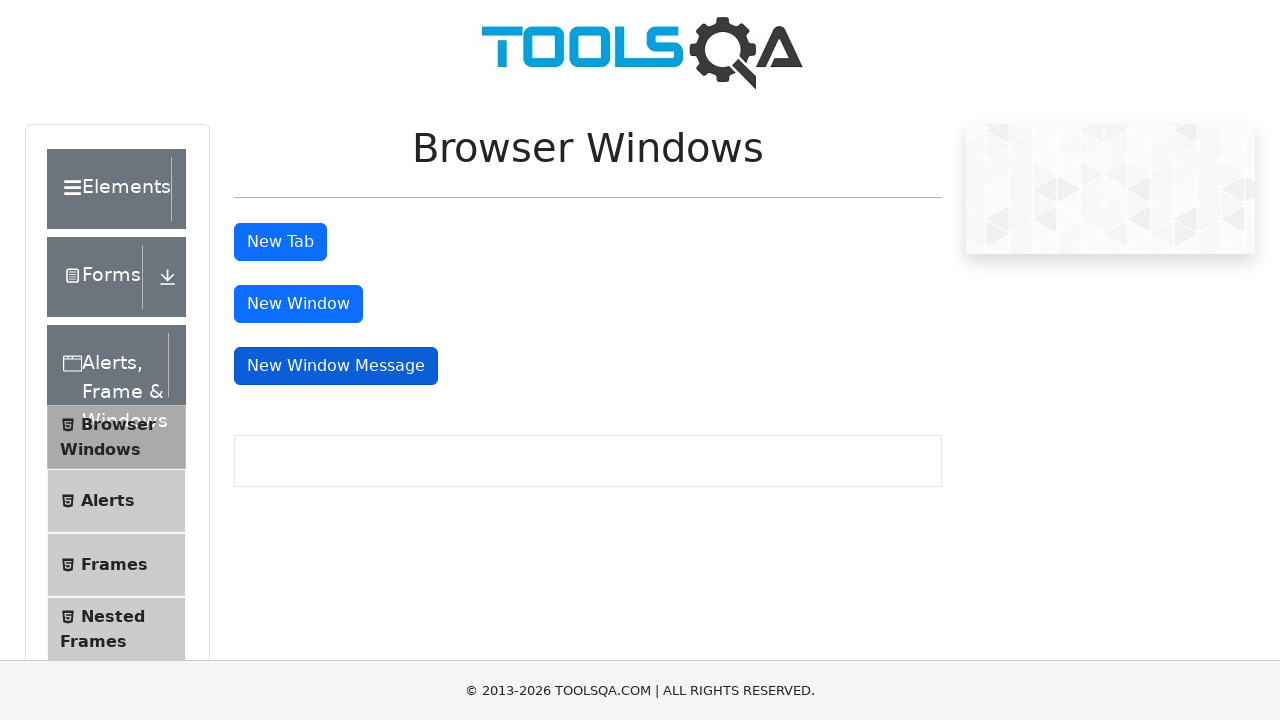

Closed window/tab
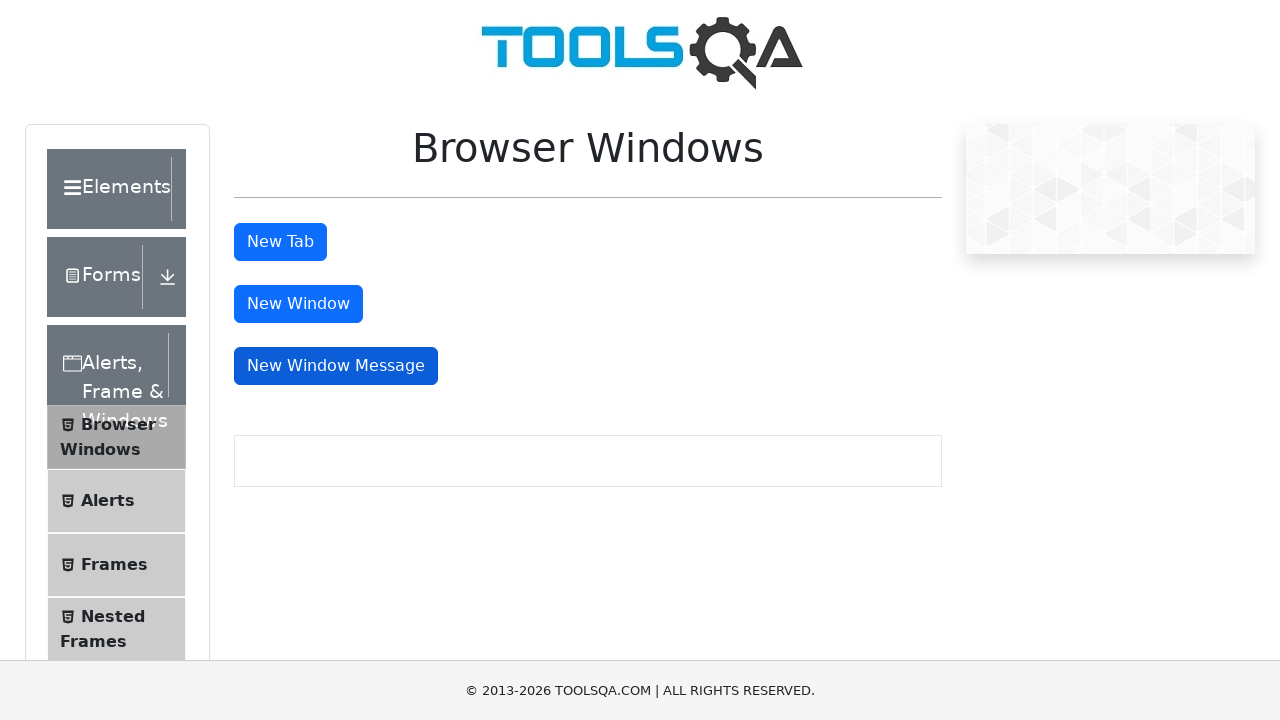

Brought new page/tab to front
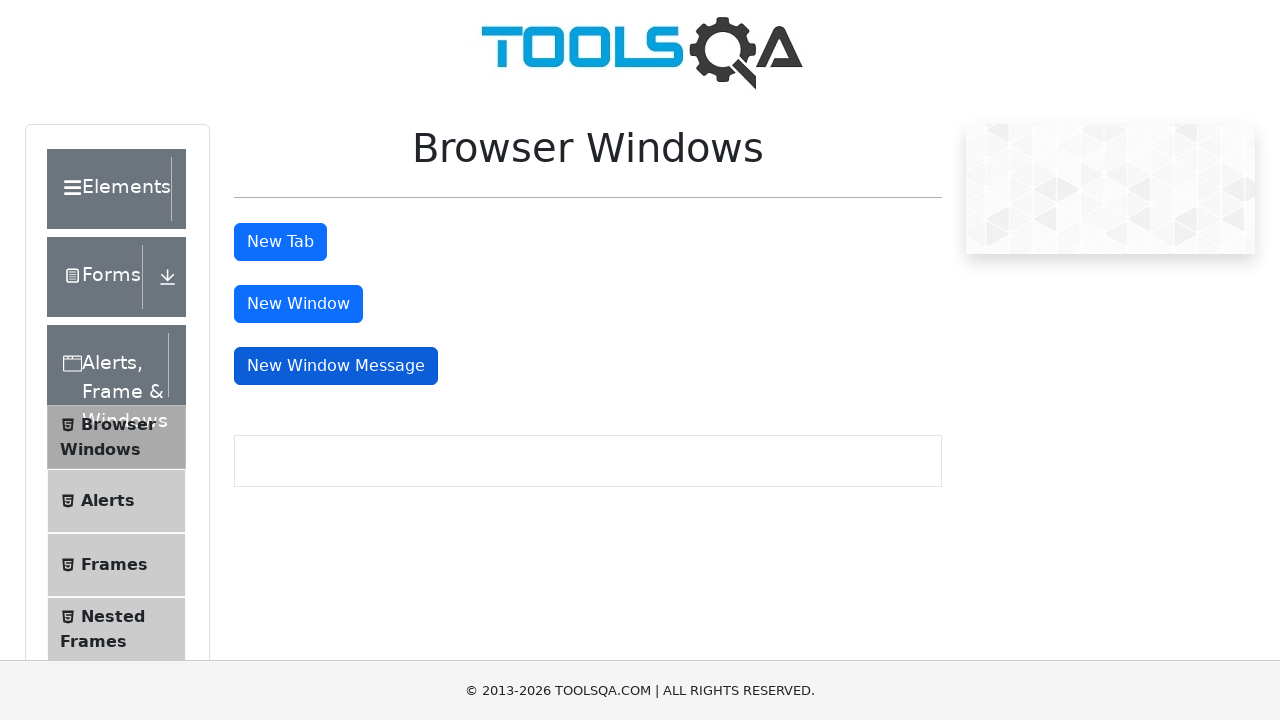

Printed window content: 
This is a sample page



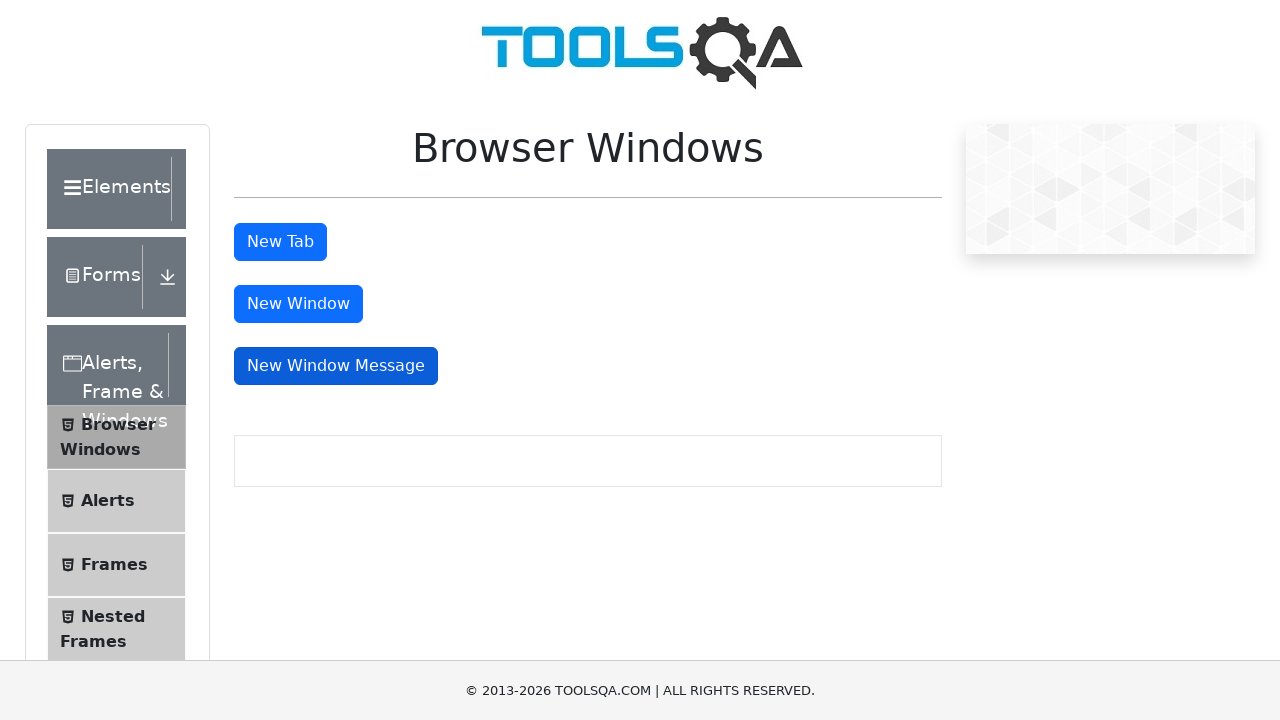

Closed window/tab
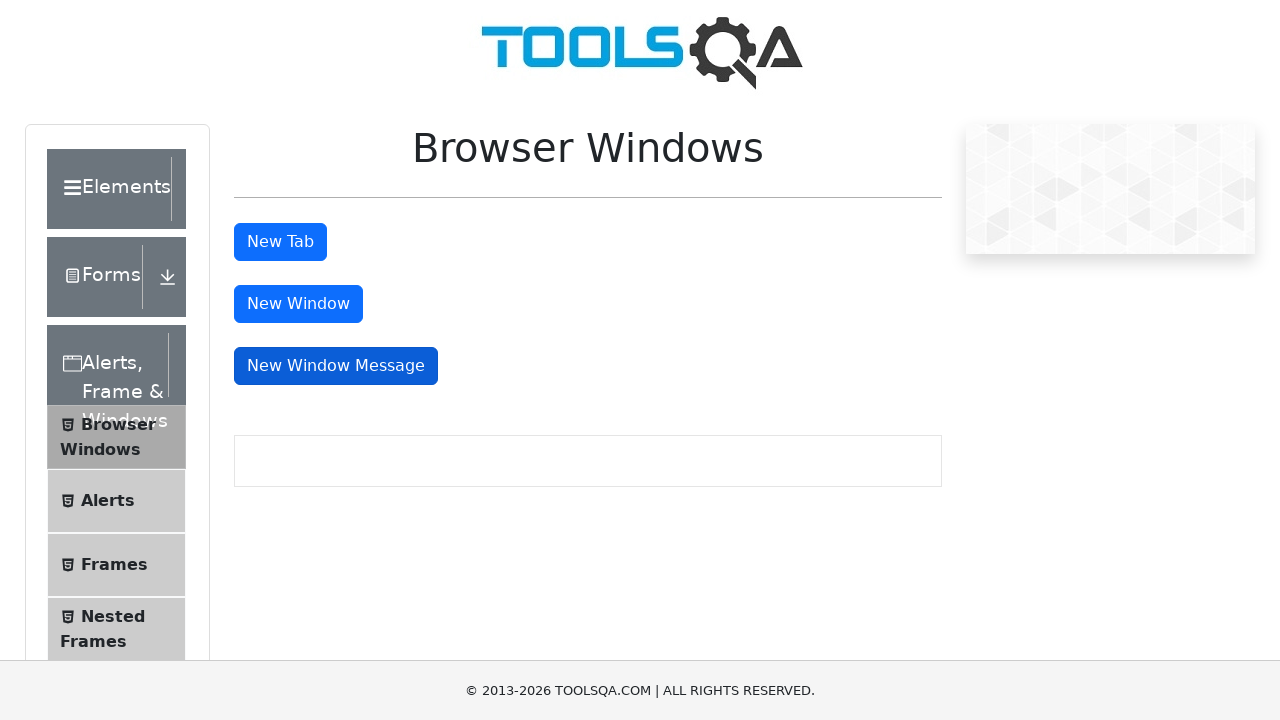

Brought new page/tab to front
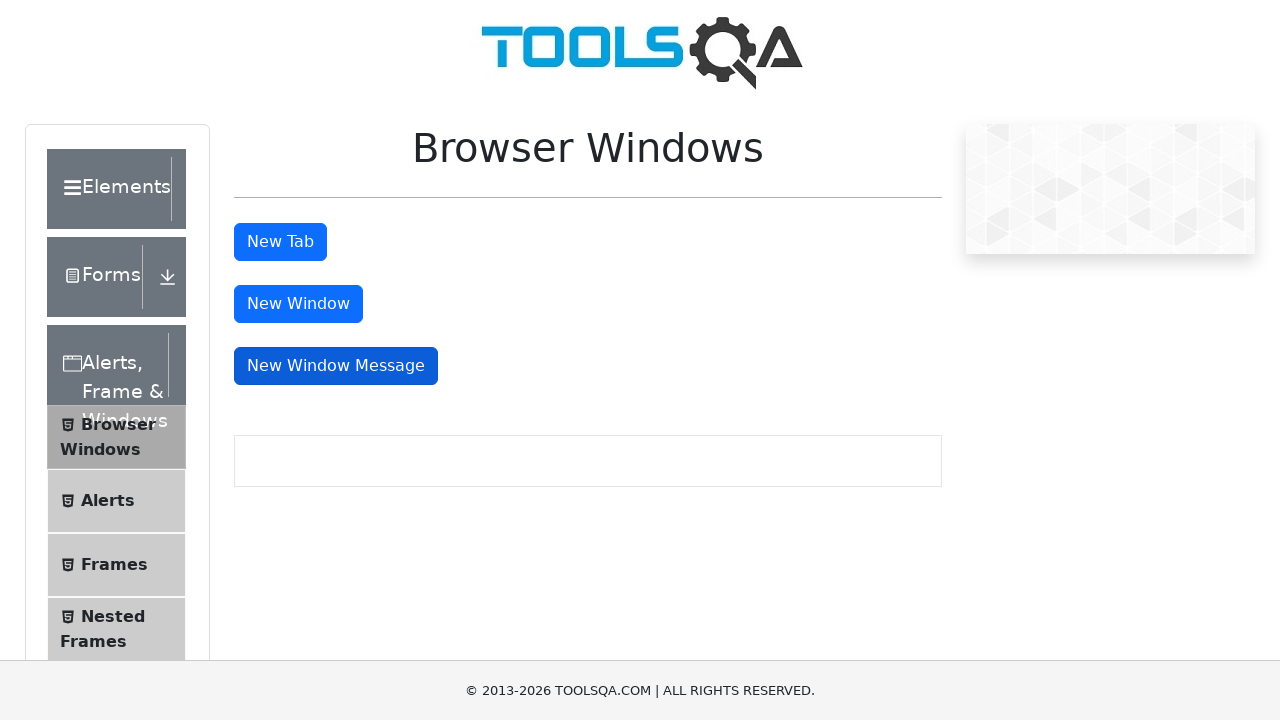

Printed window content: Knowledge increases by sharing but not by saving. Please share this website with your friends and in your organization.
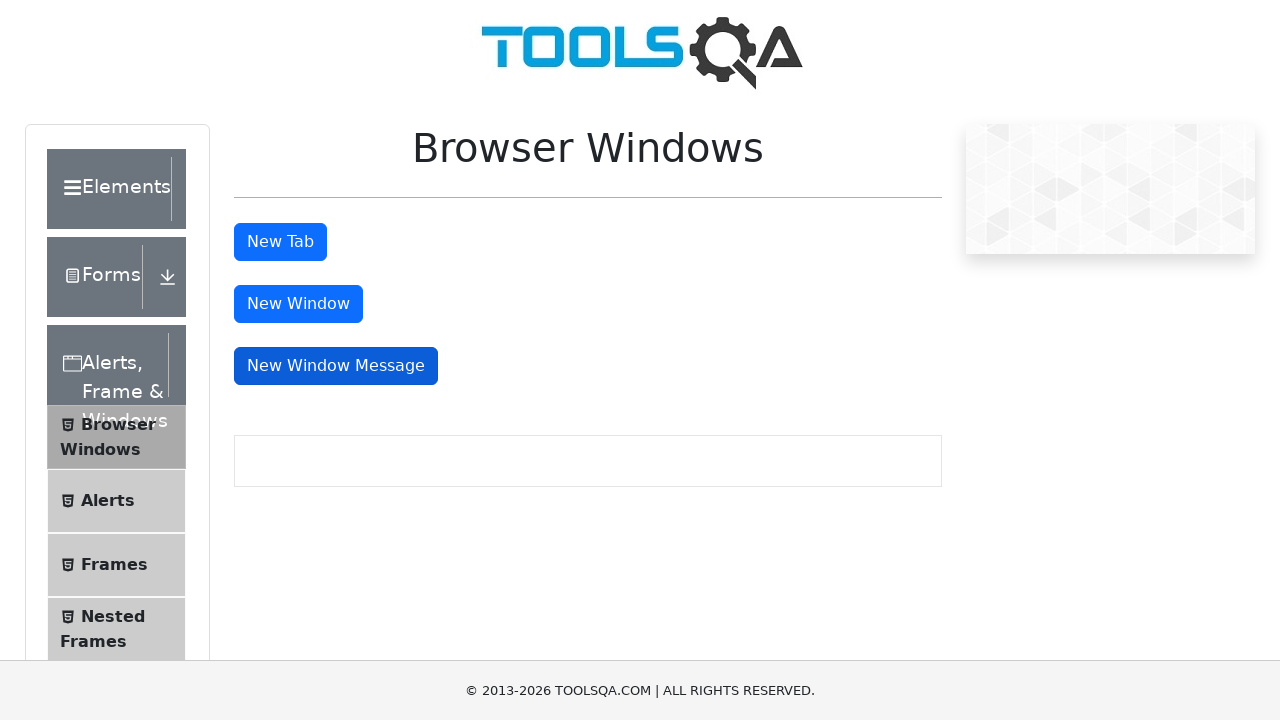

Closed window/tab
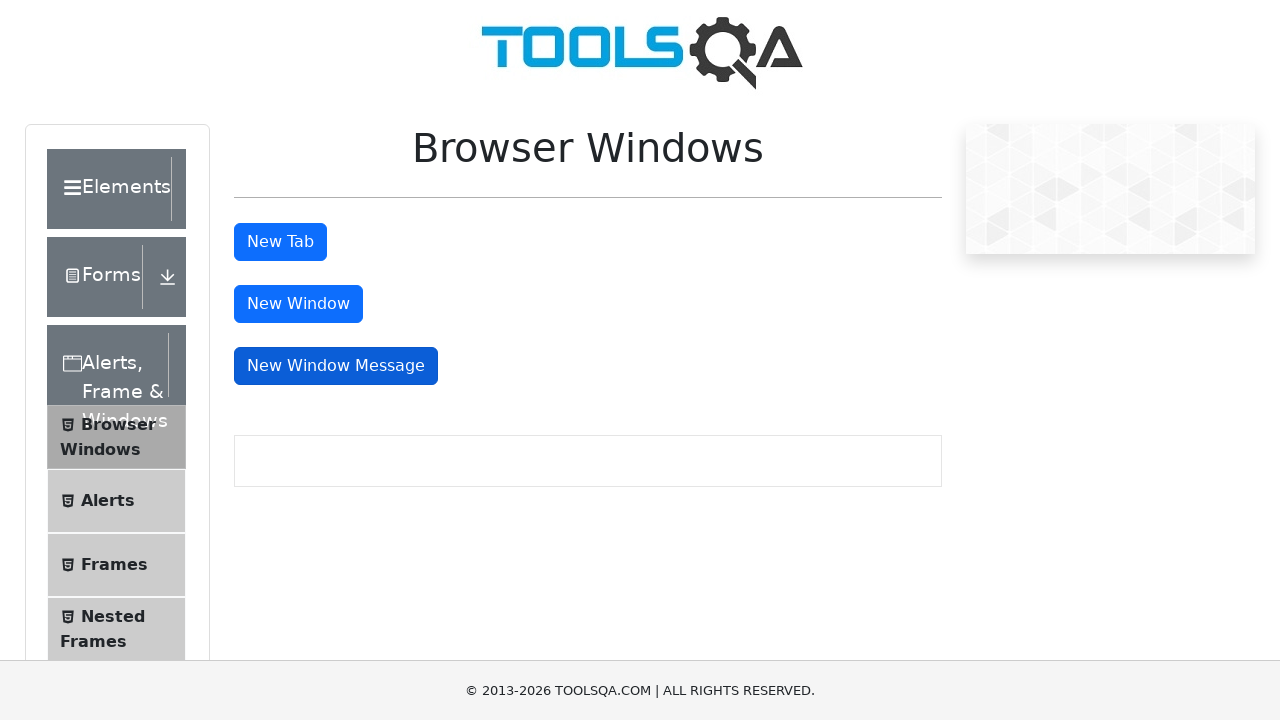

Brought main page back to front
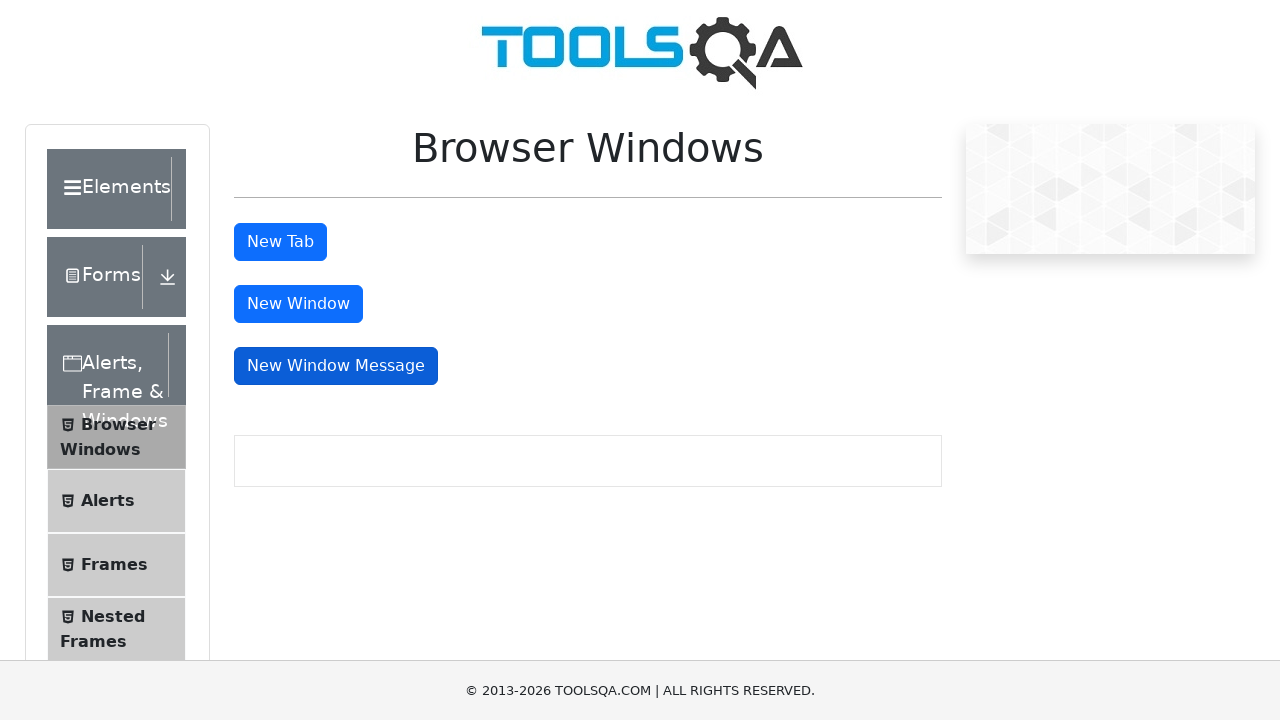

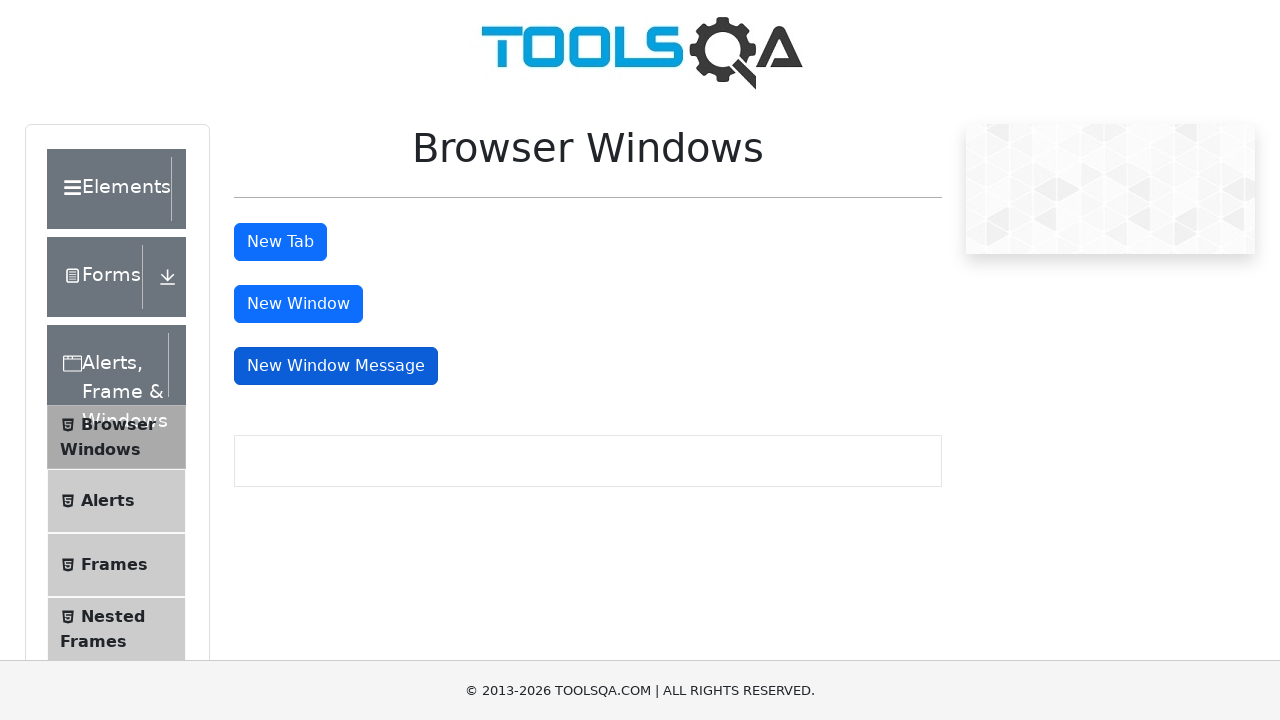